Tests handling of iframes by switching between two frames on the page, reading content from each frame's heading element, and scrolling between them

Starting URL: https://demoqa.com/frames

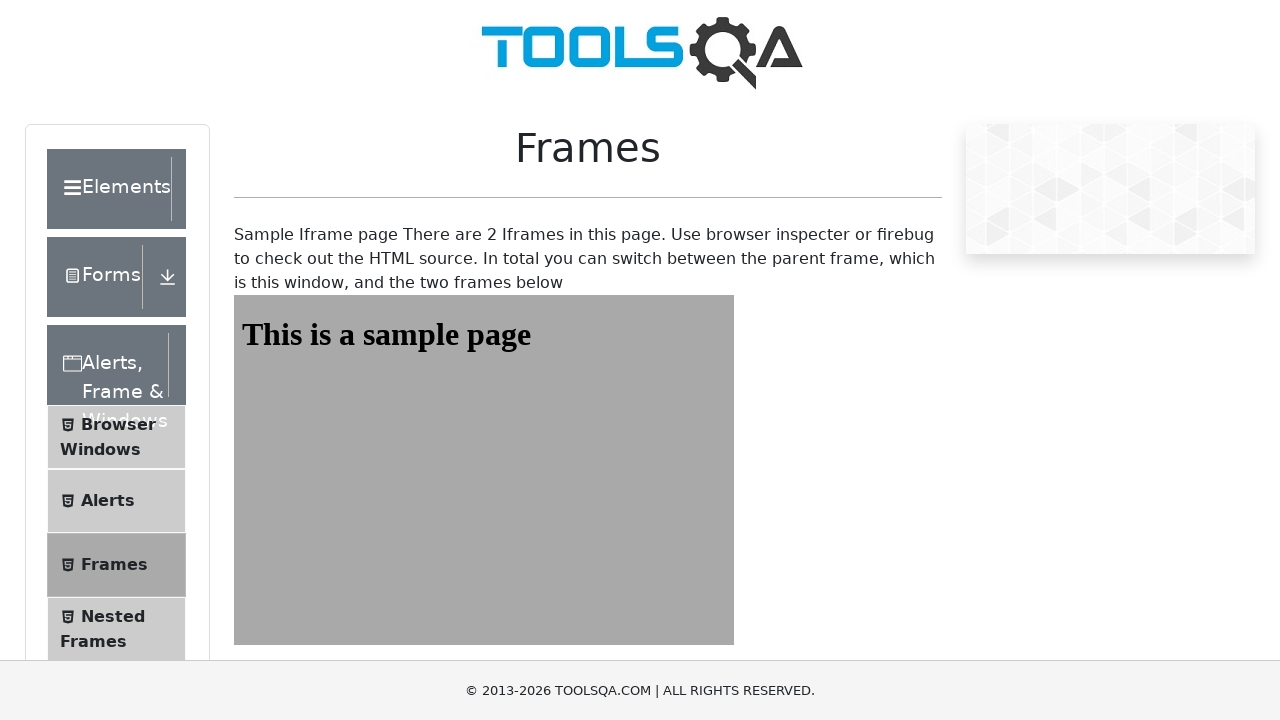

Located first iframe element (#frame1)
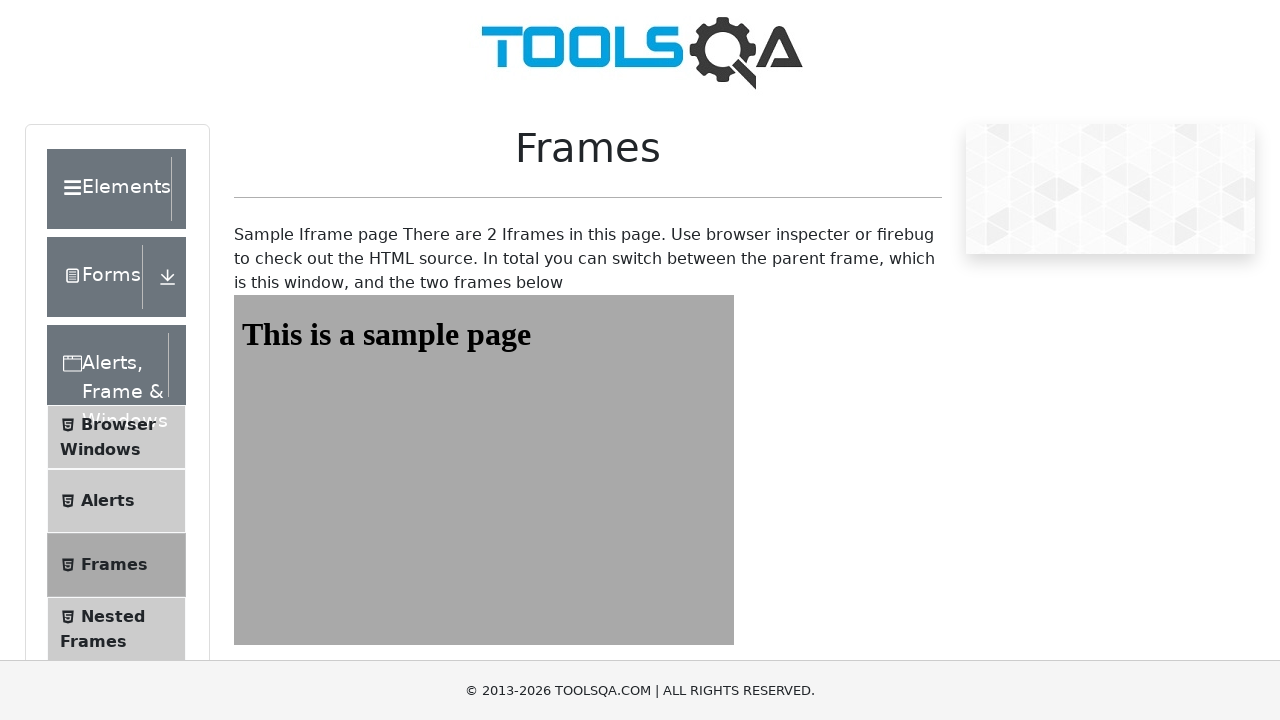

Waited for sample heading element in first iframe to load
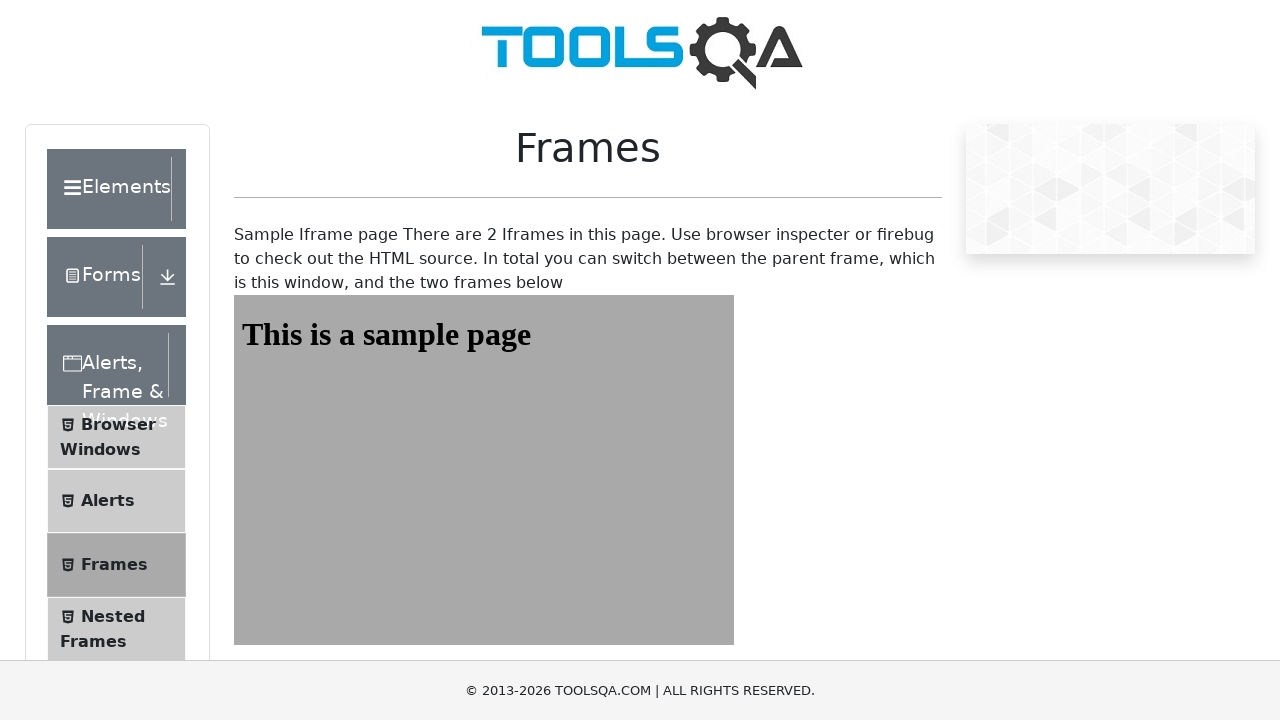

Read content from first iframe heading: 'This is a sample page'
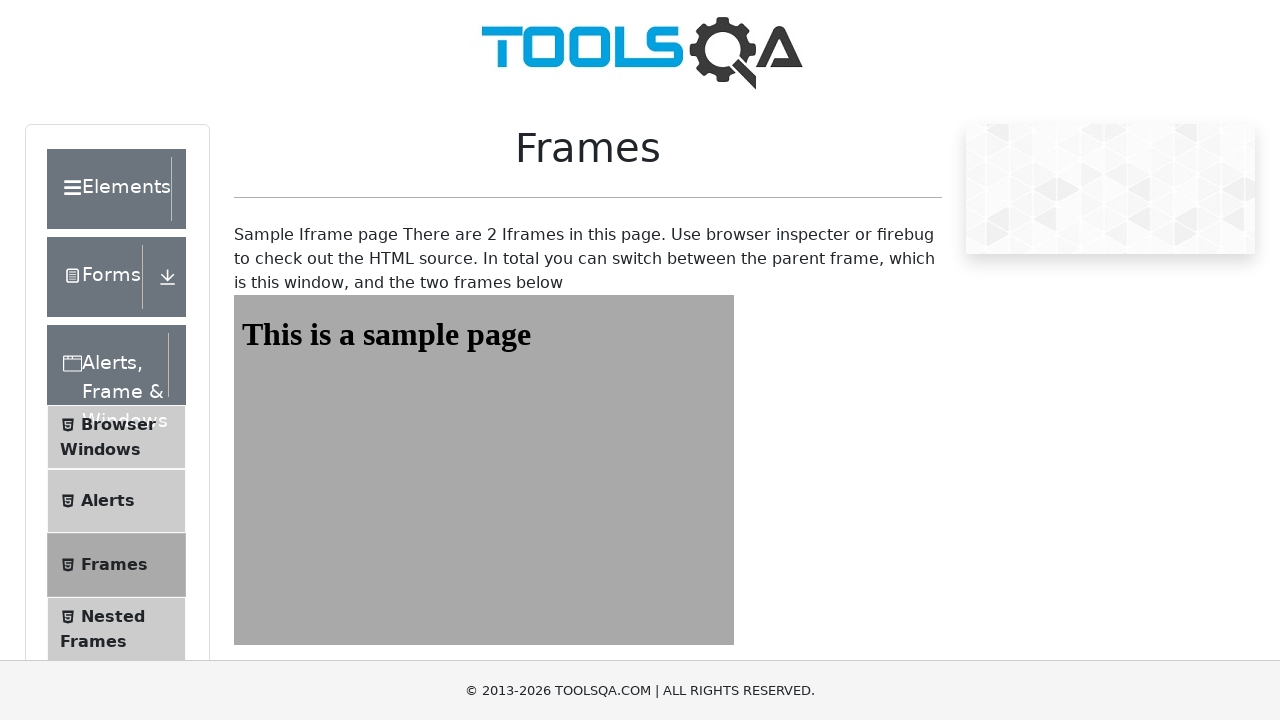

Printed first iframe heading text
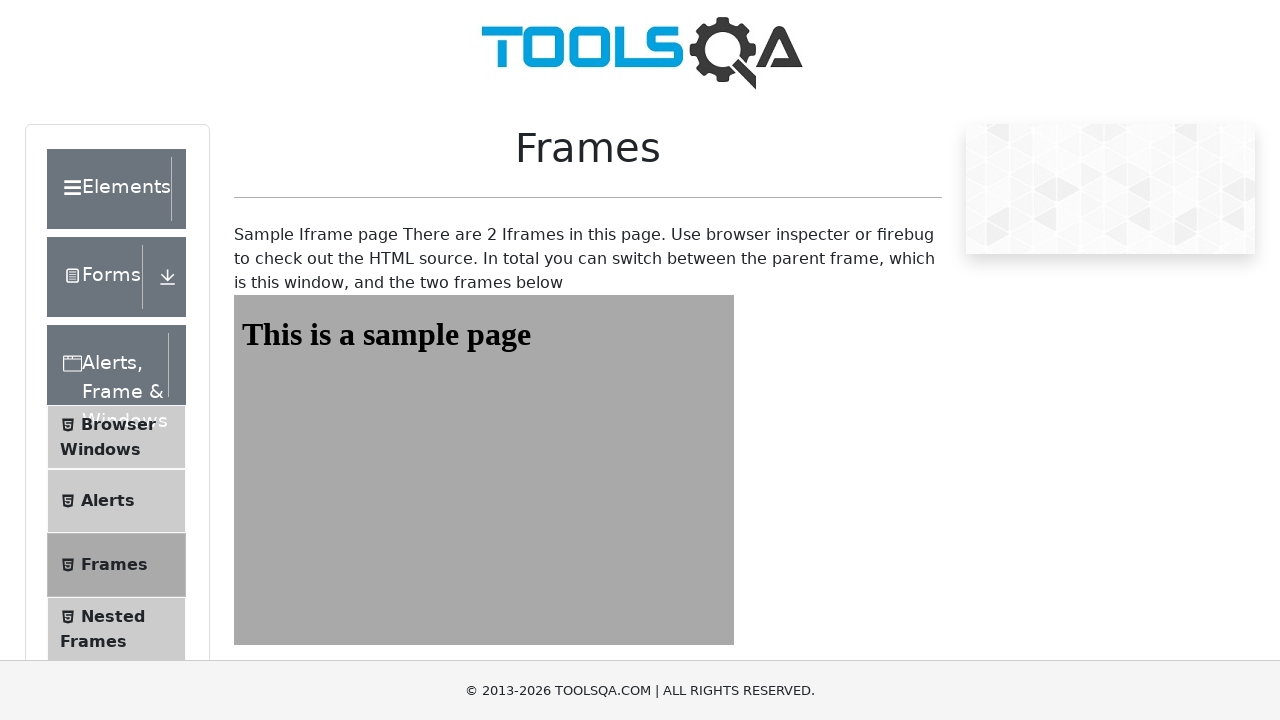

Scrolled down 500 pixels to reveal second iframe
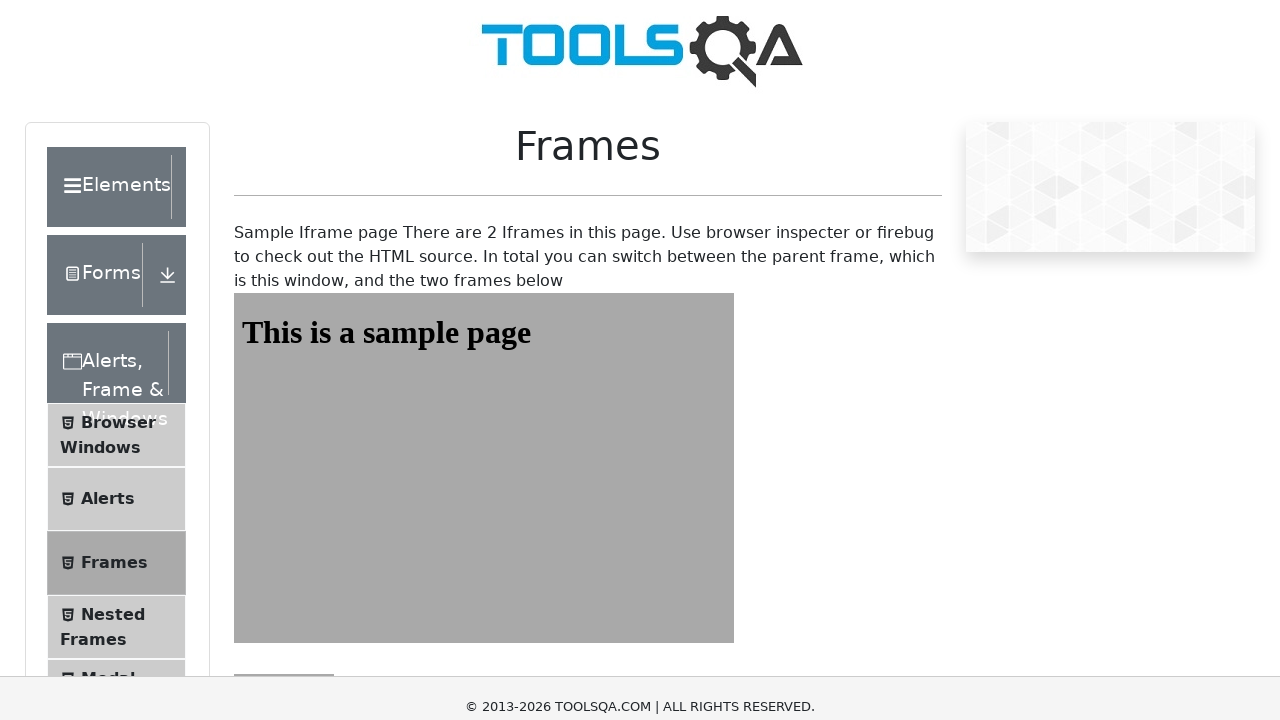

Located second iframe element (#frame2)
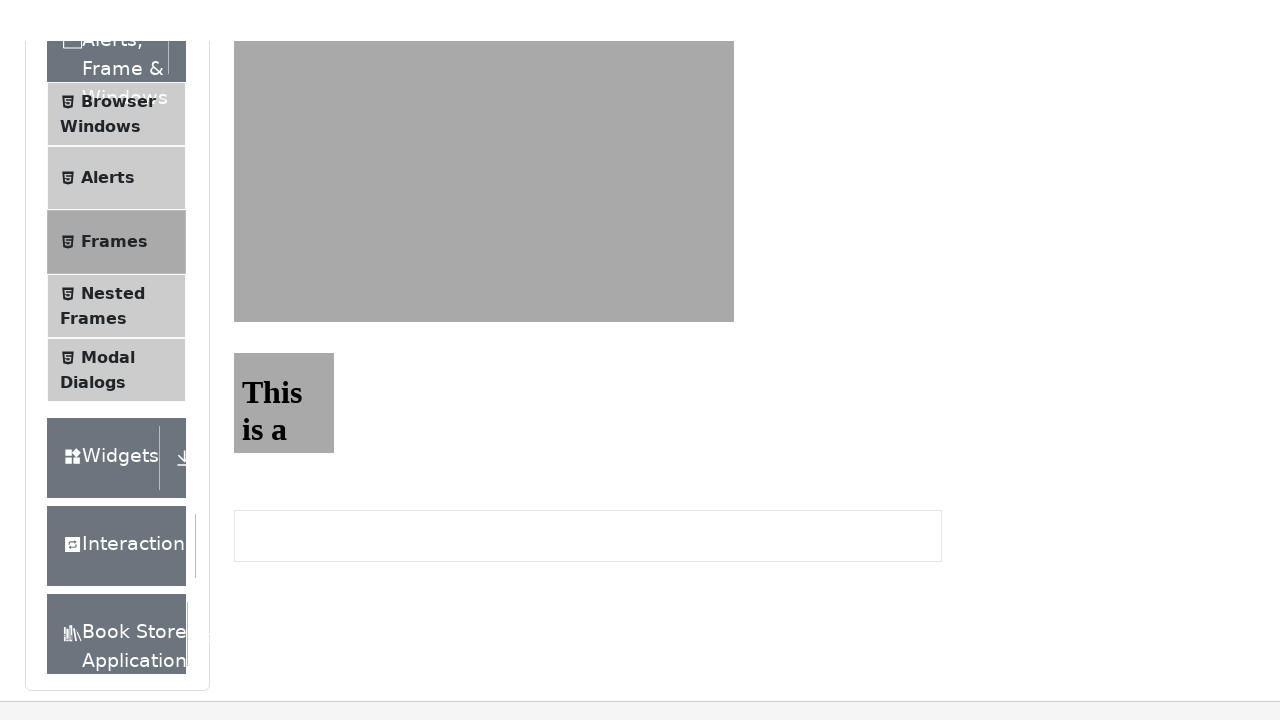

Waited for sample heading element in second iframe to load
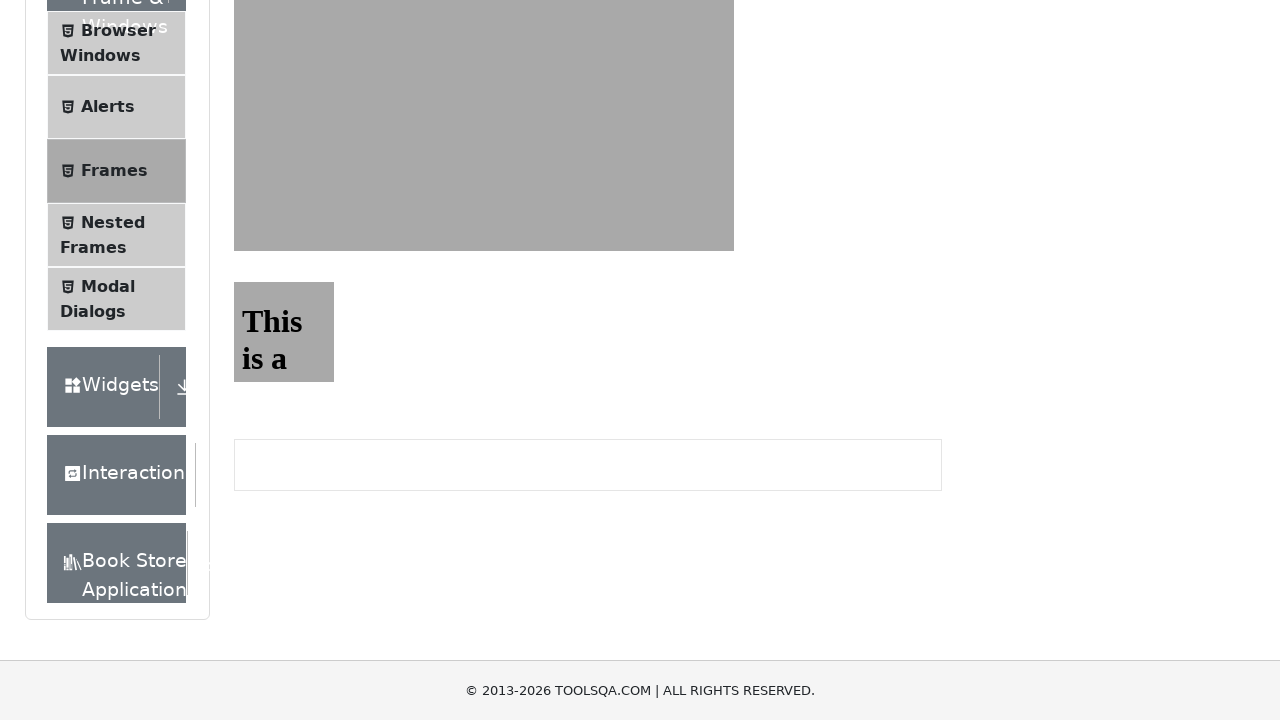

Read content from second iframe heading: 'This is a sample page'
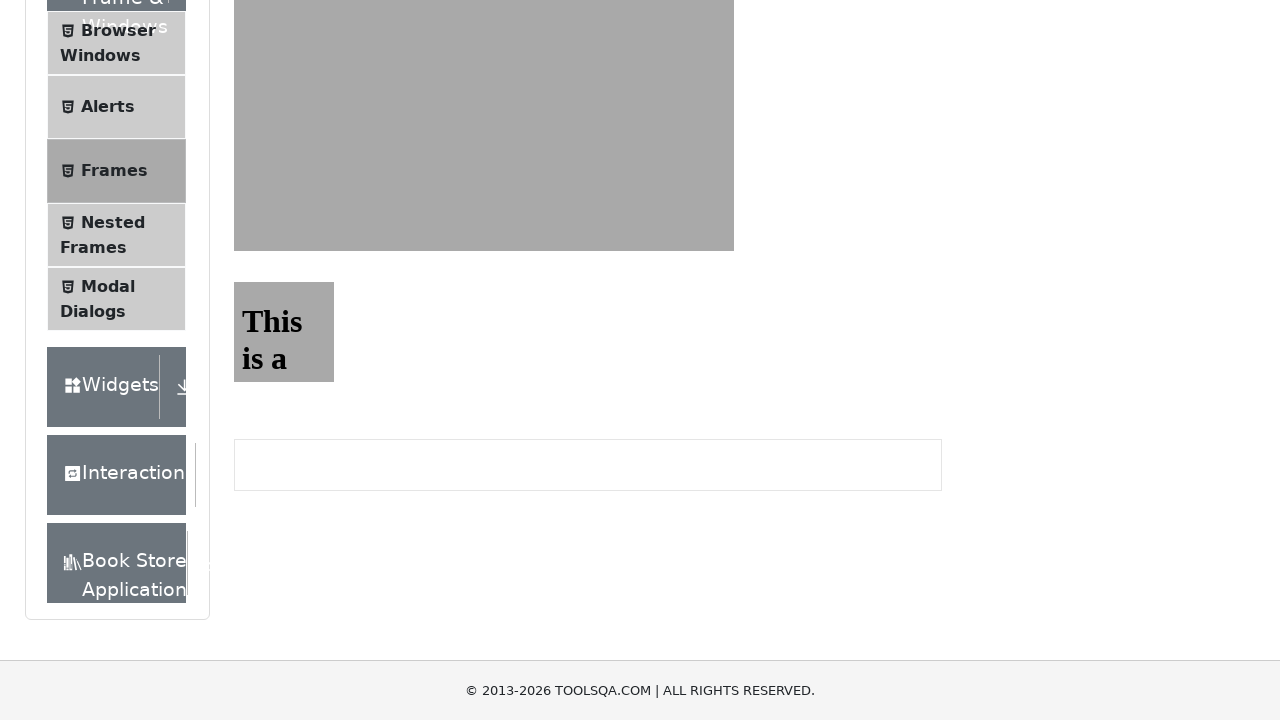

Printed second iframe heading text
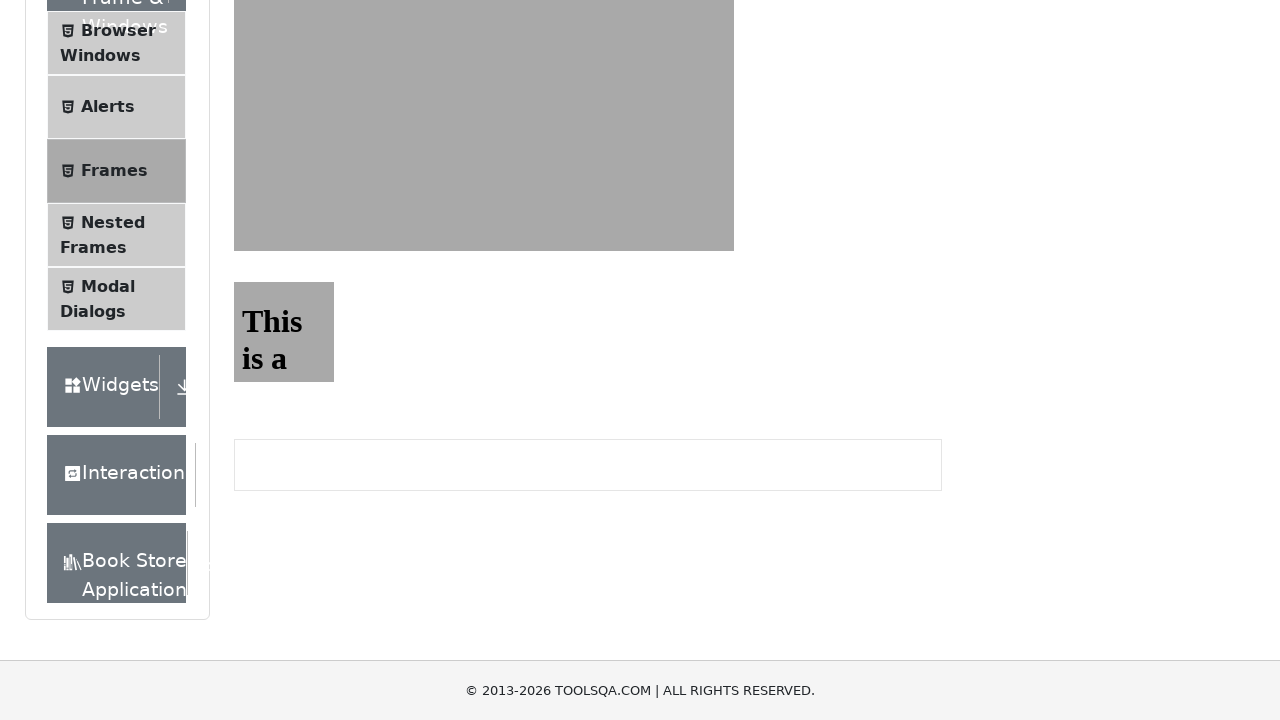

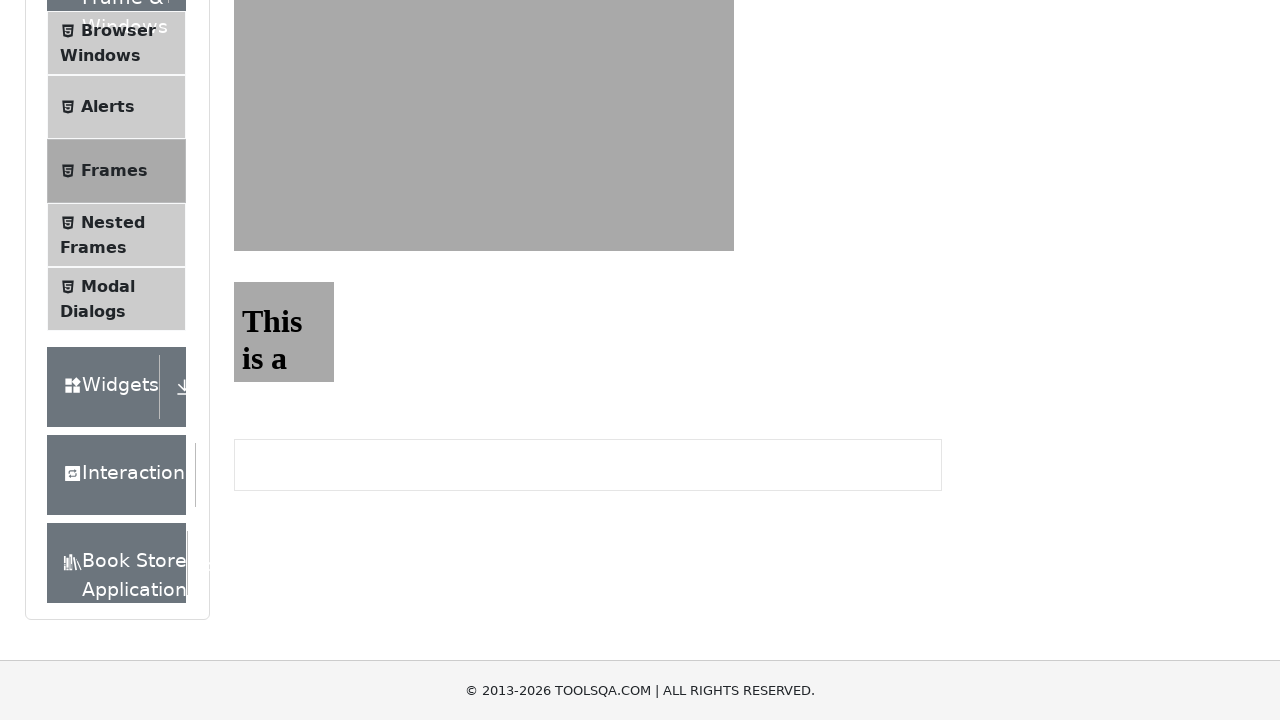